Tests alert handling by triggering a prompt box, entering text, and accepting it

Starting URL: https://www.hyrtutorials.com/p/alertsdemo.html

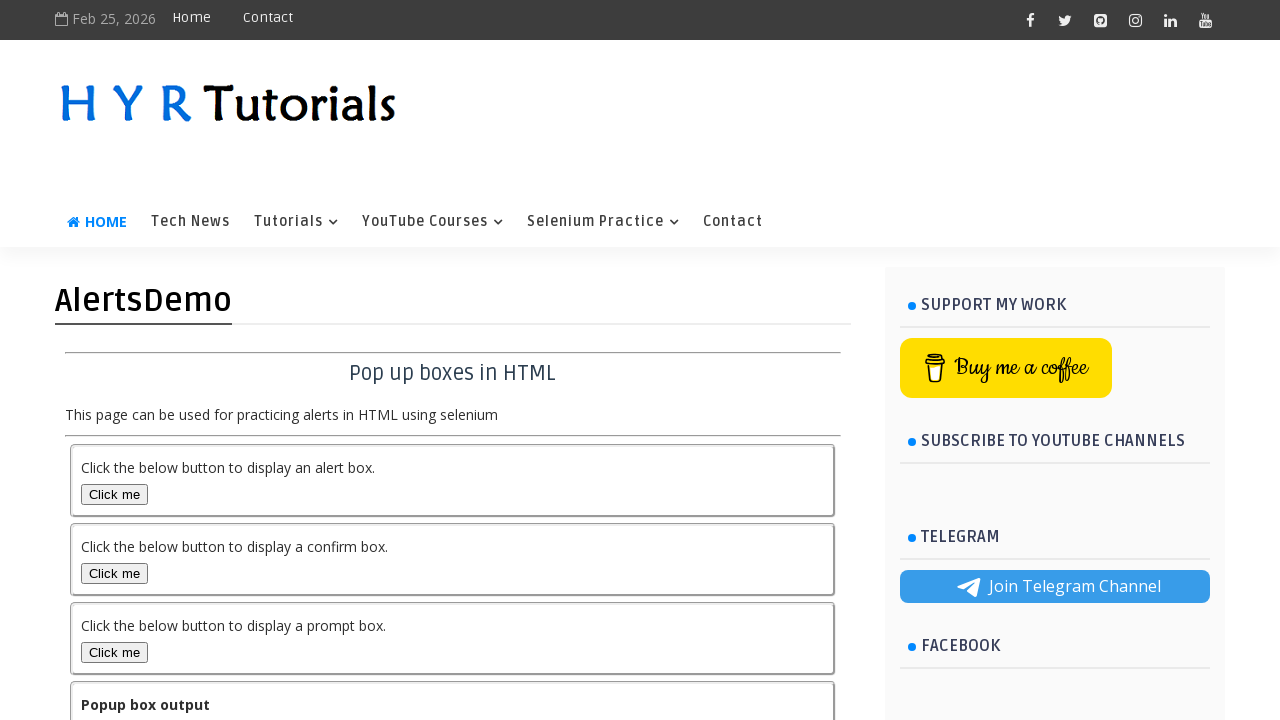

Set up dialog handler to accept prompt with text 'Bhaskar'
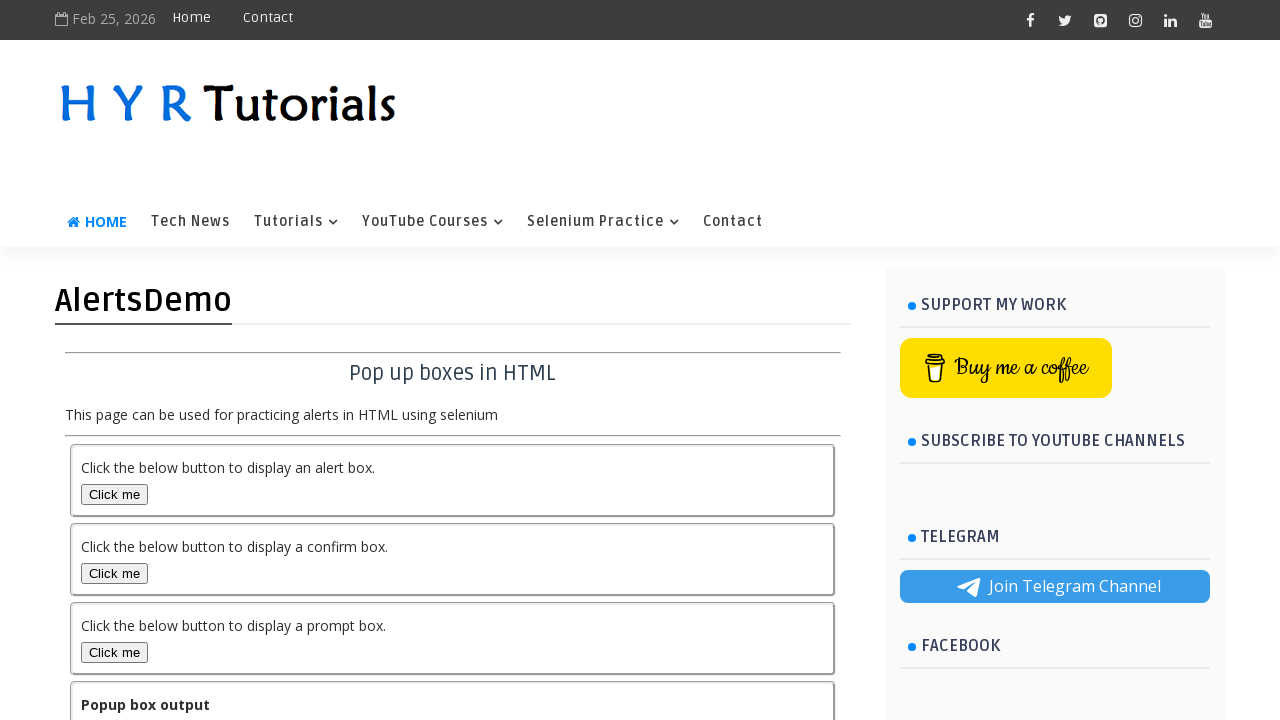

Clicked prompt box button to trigger alert at (114, 652) on #promptBox
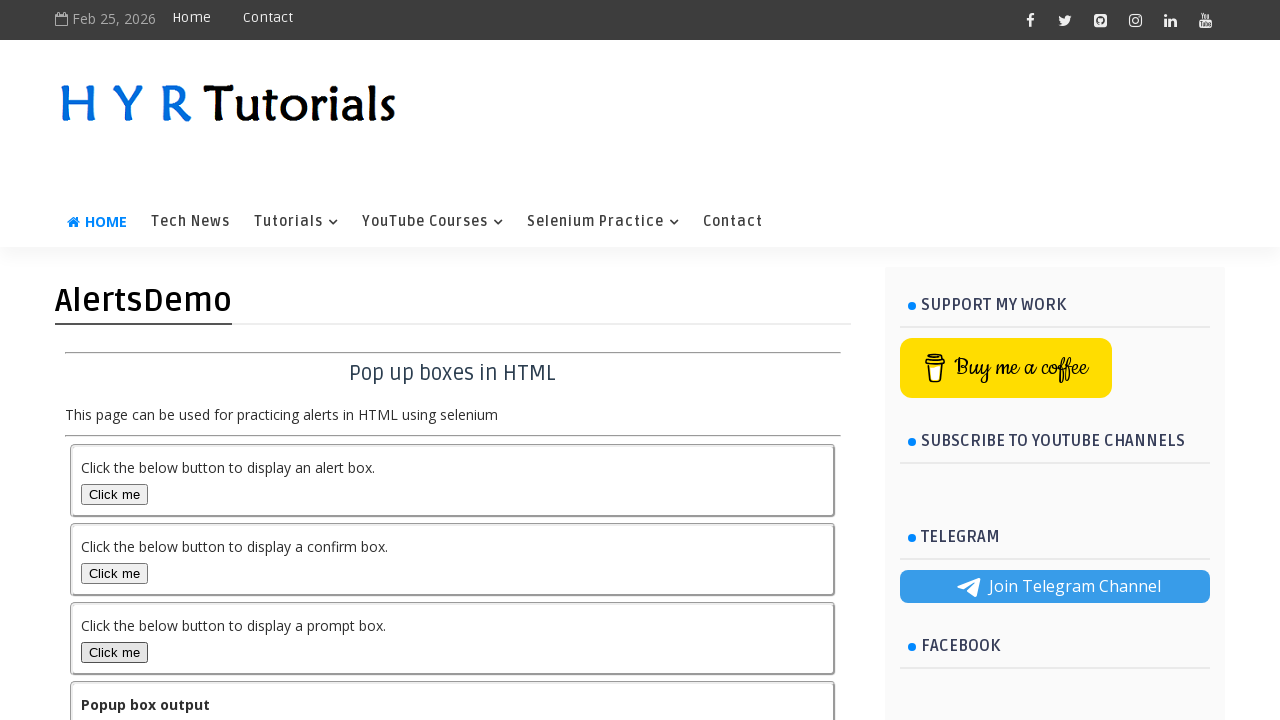

Output text element loaded after prompt acceptance
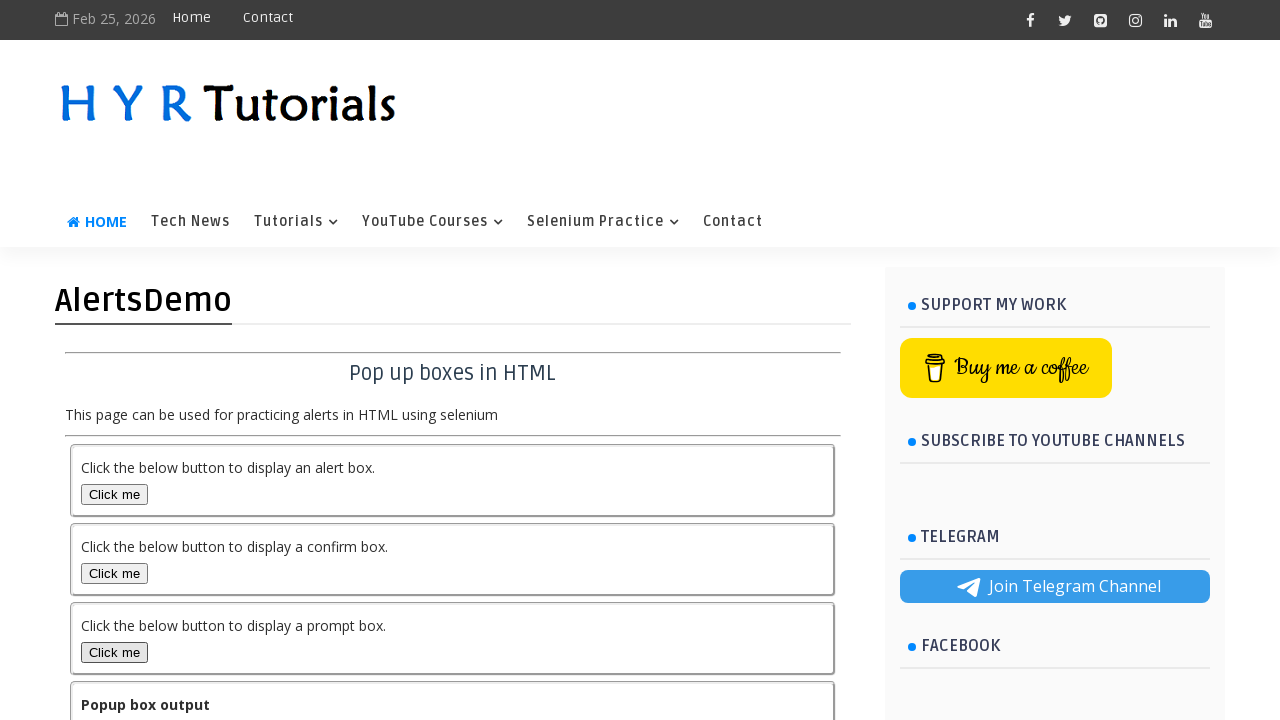

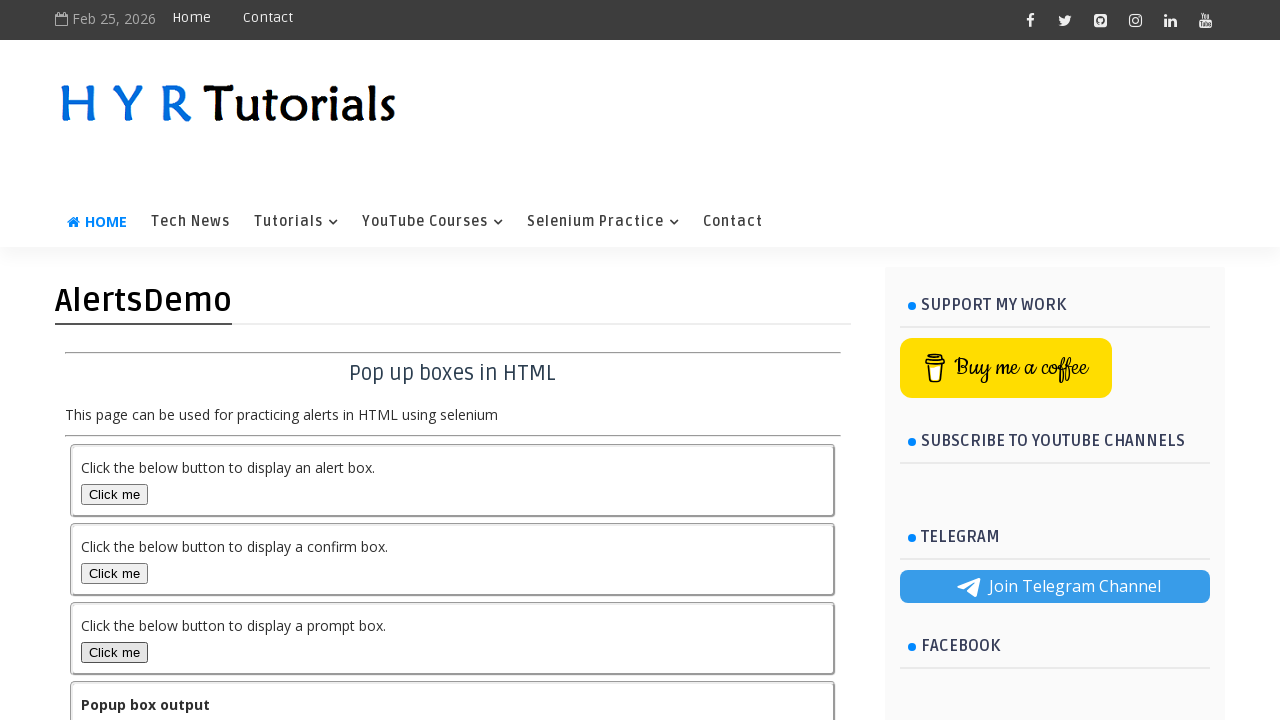